Tests a web form by entering text into an input field, clicking the submit button, and verifying the success message is displayed.

Starting URL: https://www.selenium.dev/selenium/web/web-form.html

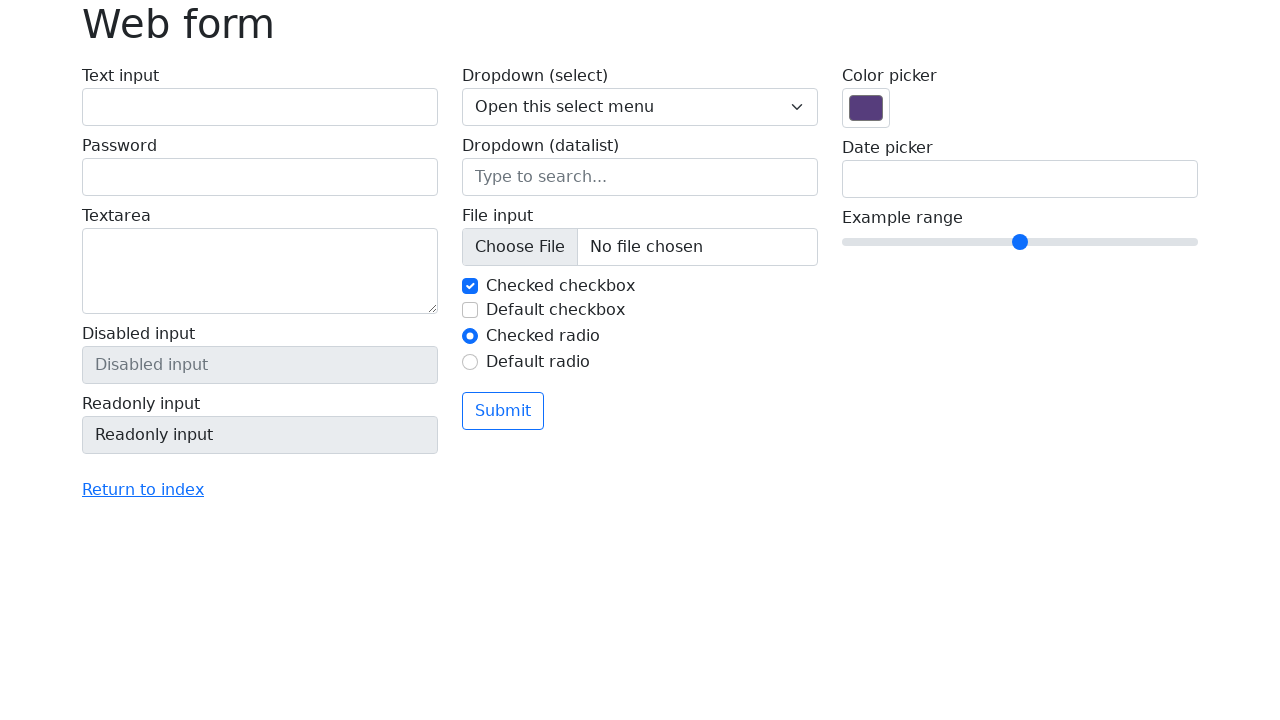

Filled text input field with 'Selenium' on input[name='my-text']
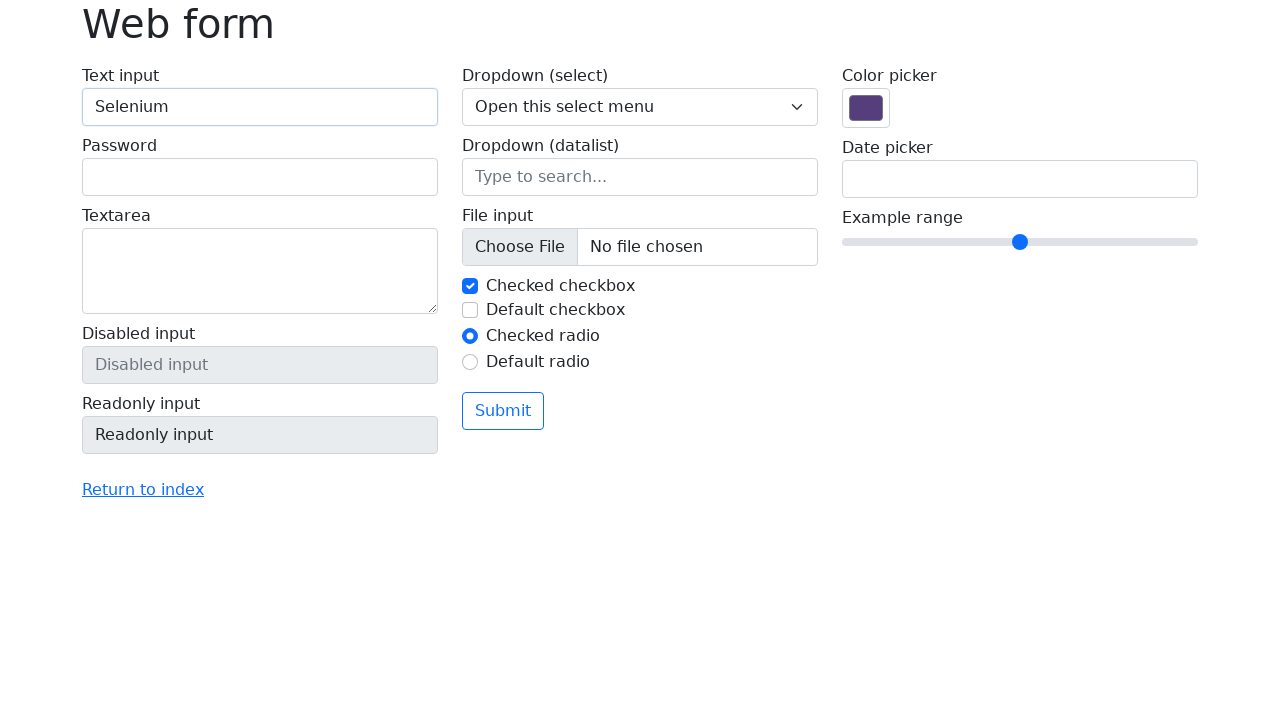

Clicked submit button at (503, 411) on button
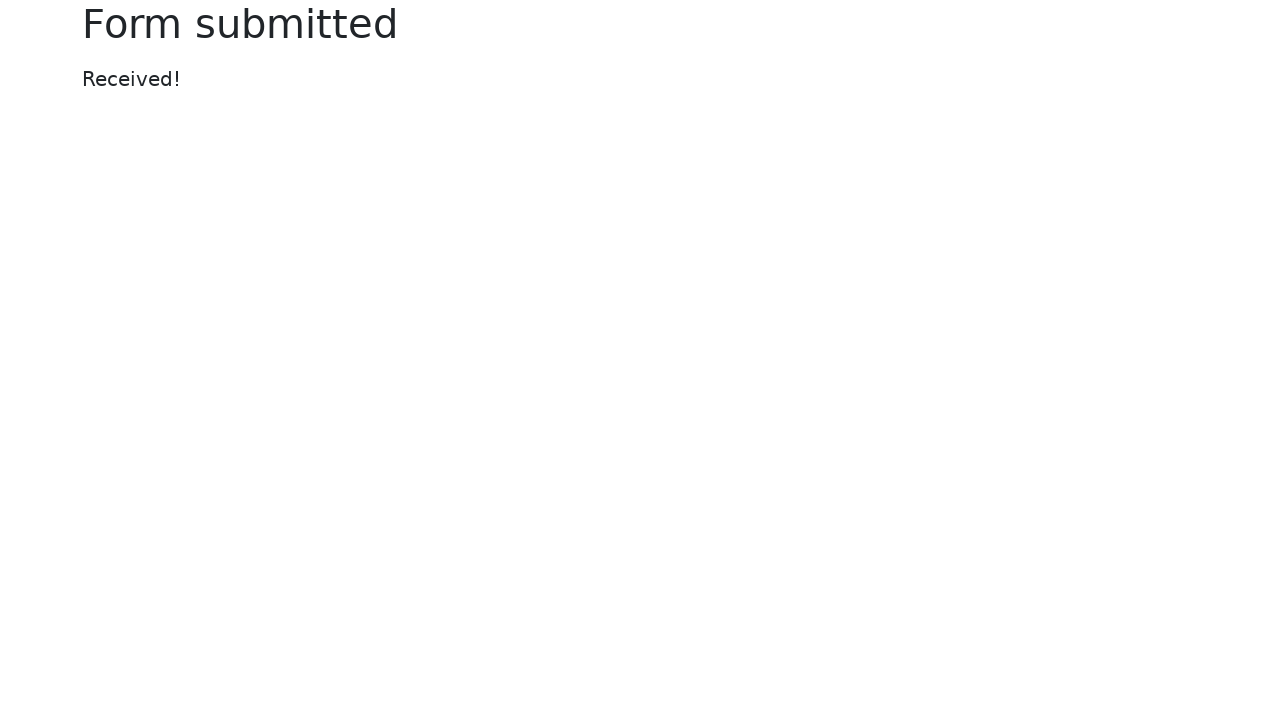

Success message appeared on page
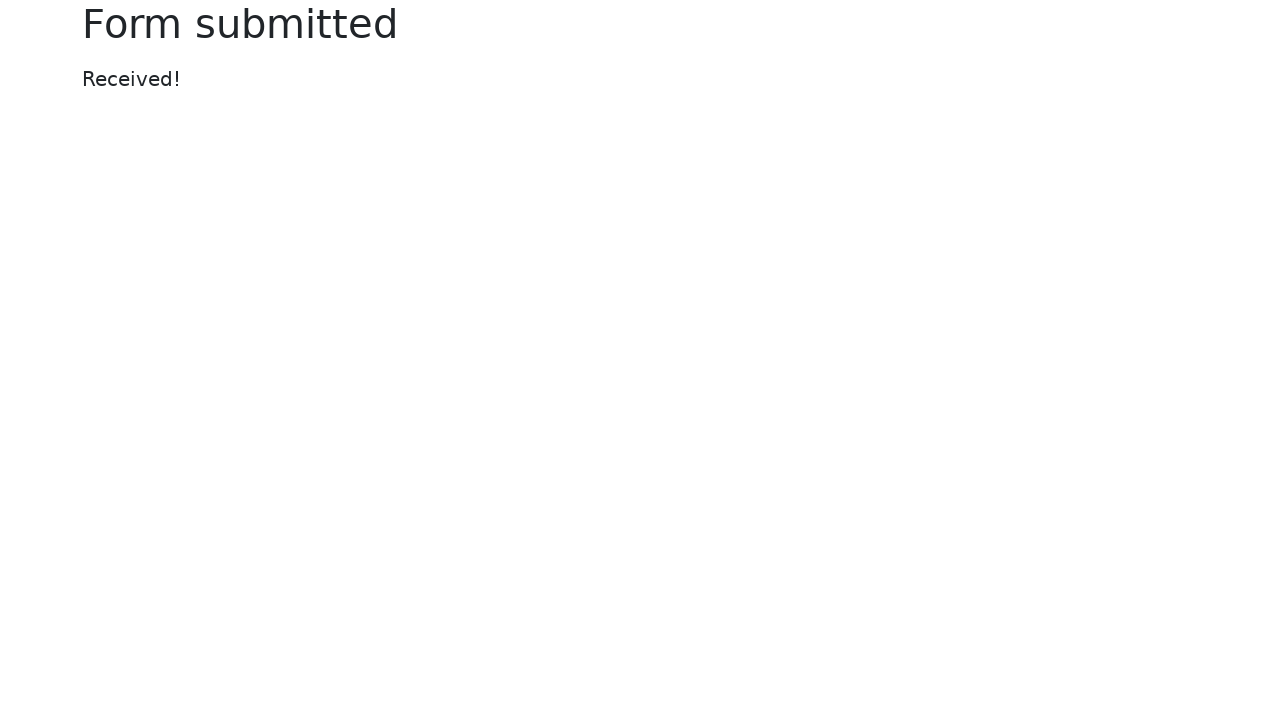

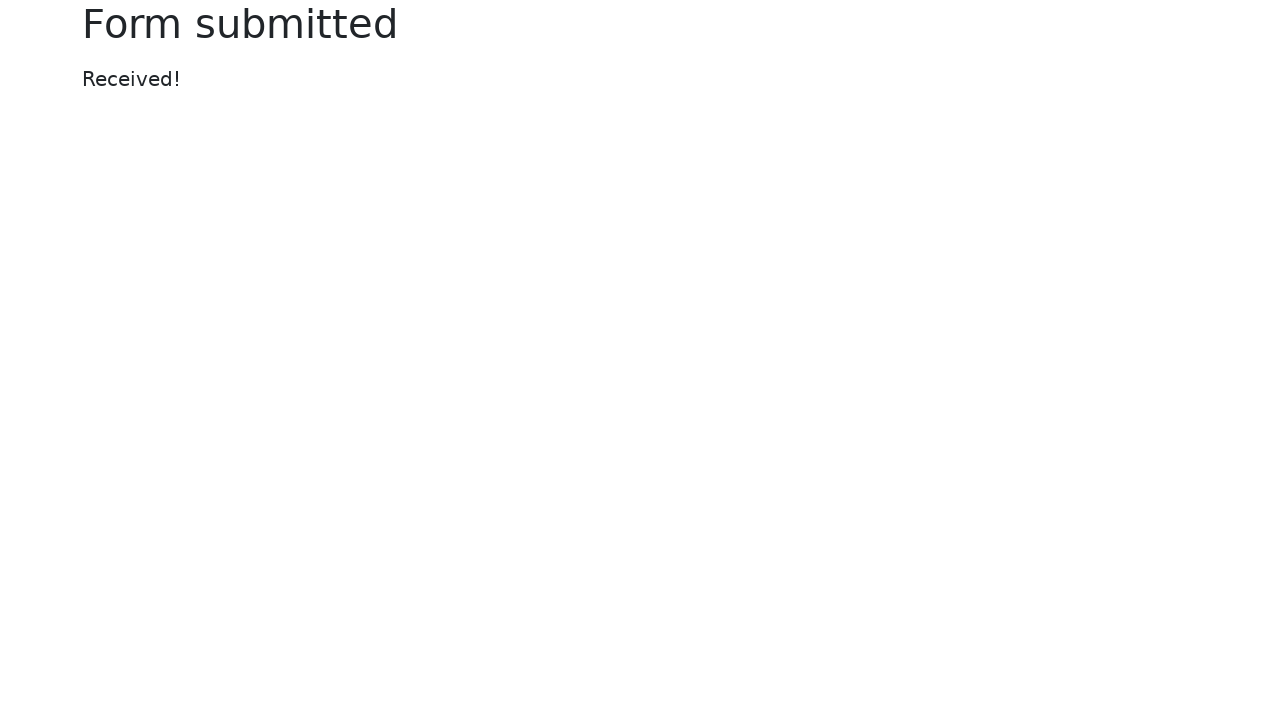